Tests automation practice page by selecting a checkbox, choosing the same option from a dropdown, entering the value in a text field, and validating an alert message

Starting URL: https://rahulshettyacademy.com/AutomationPractice/

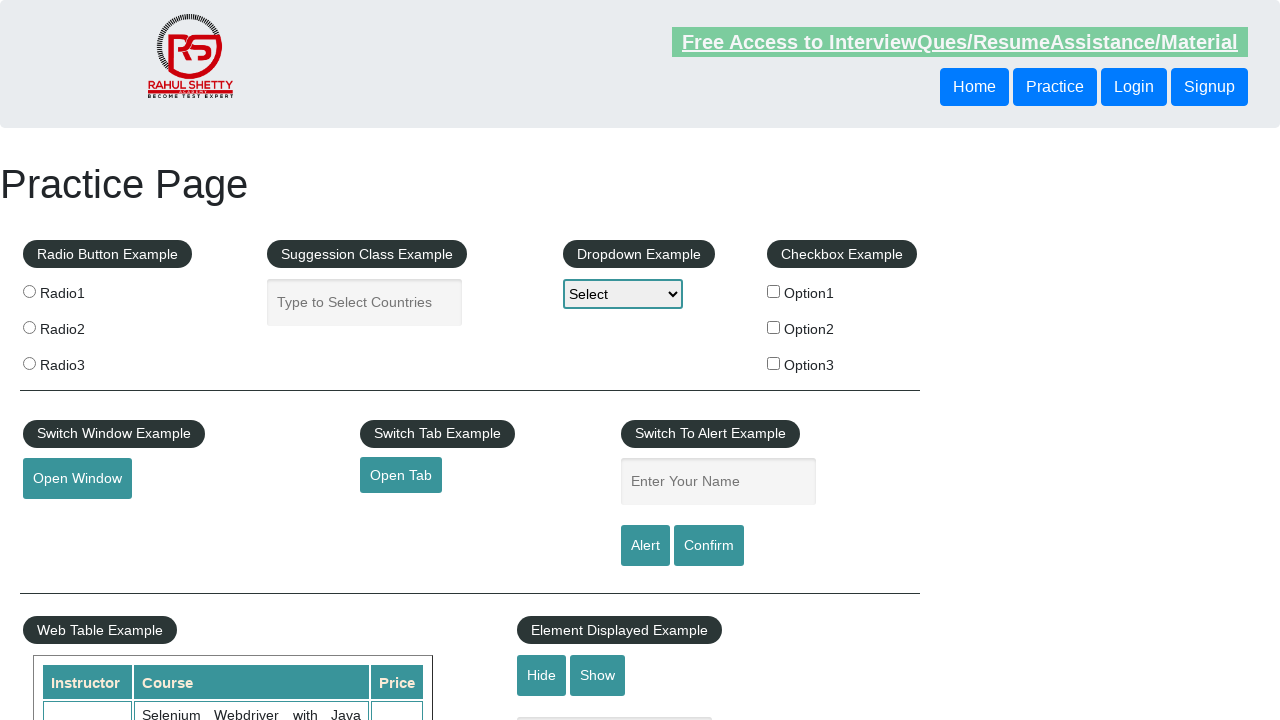

Located checkbox fieldset in the automation practice page
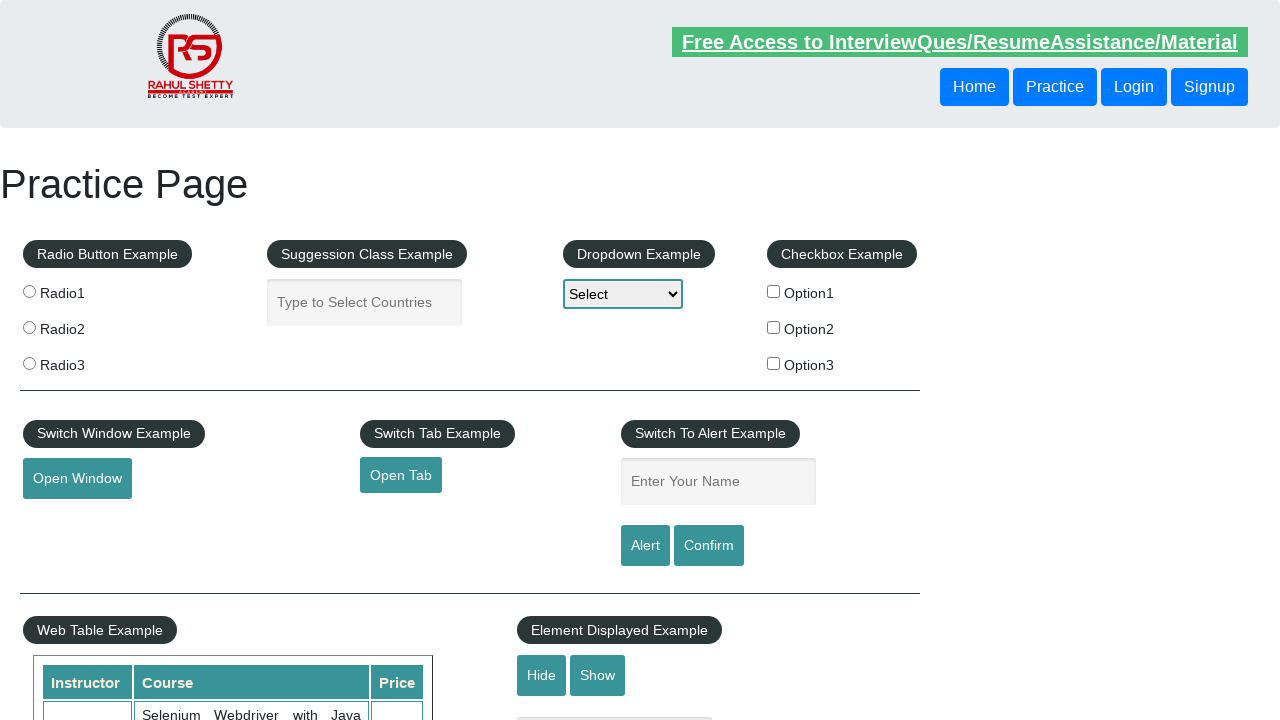

Located all checkbox input elements
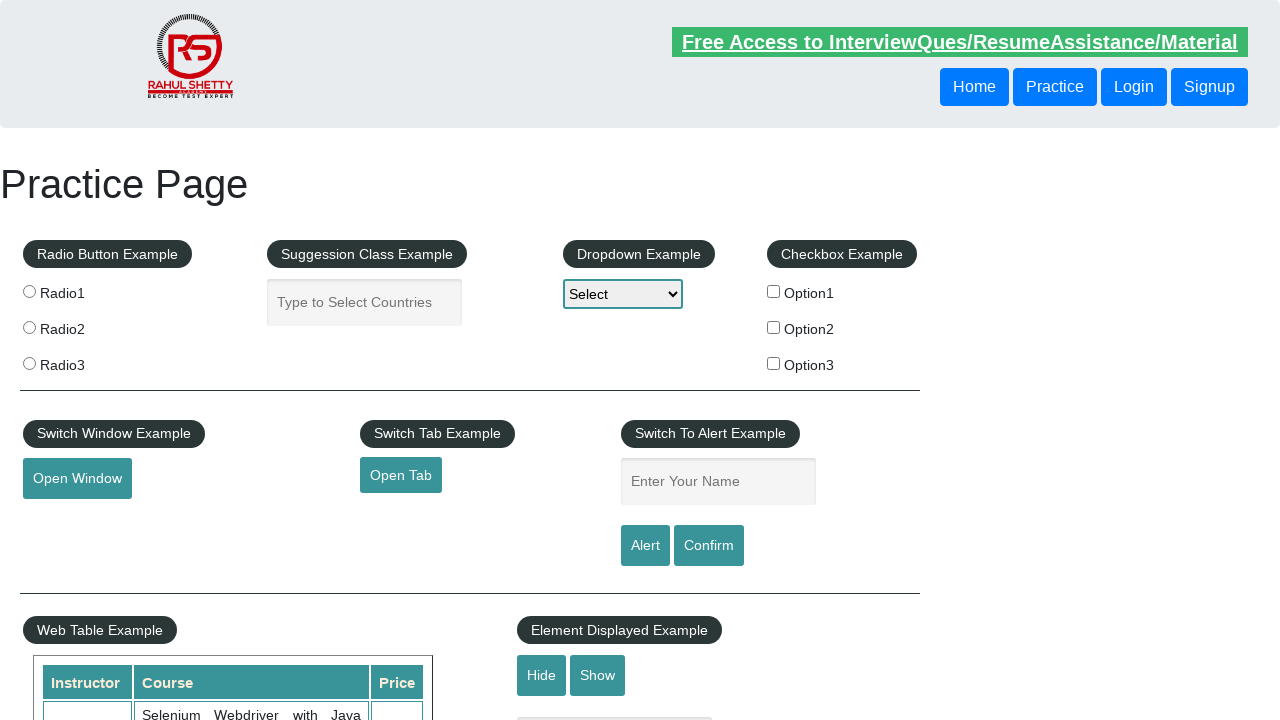

Counted 3 checkboxes available
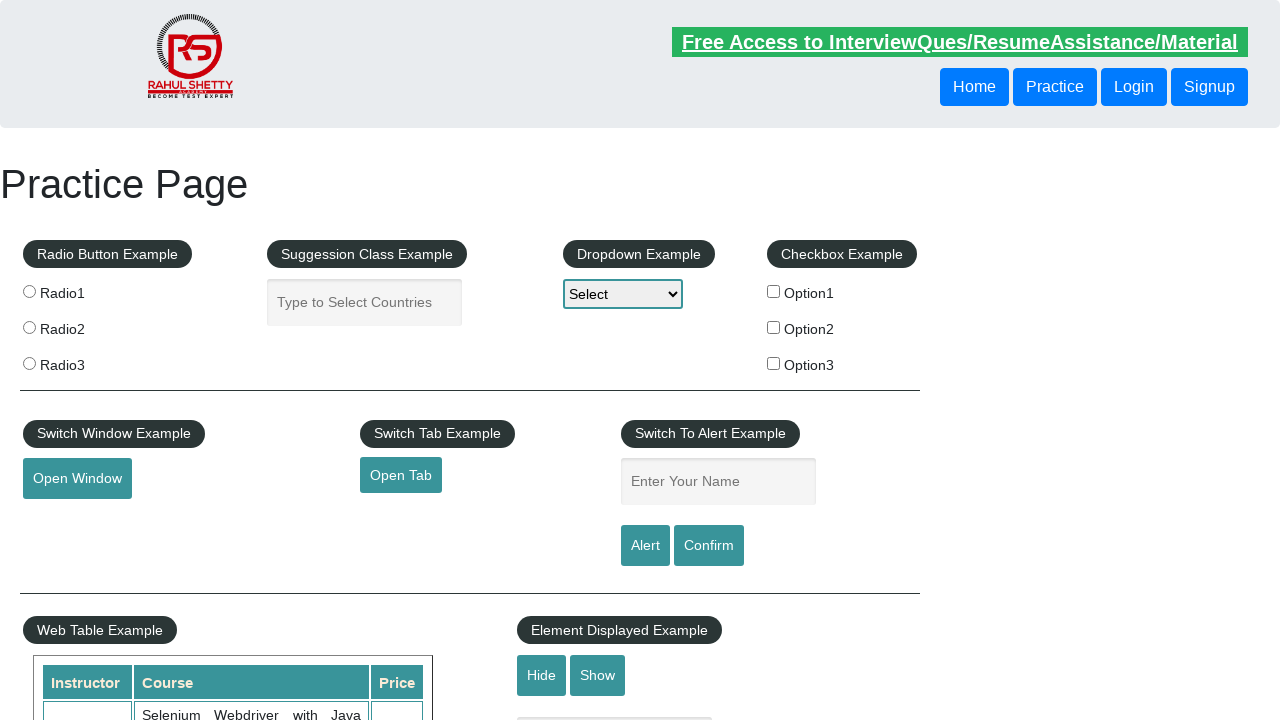

Selected the second to last checkbox (index 1)
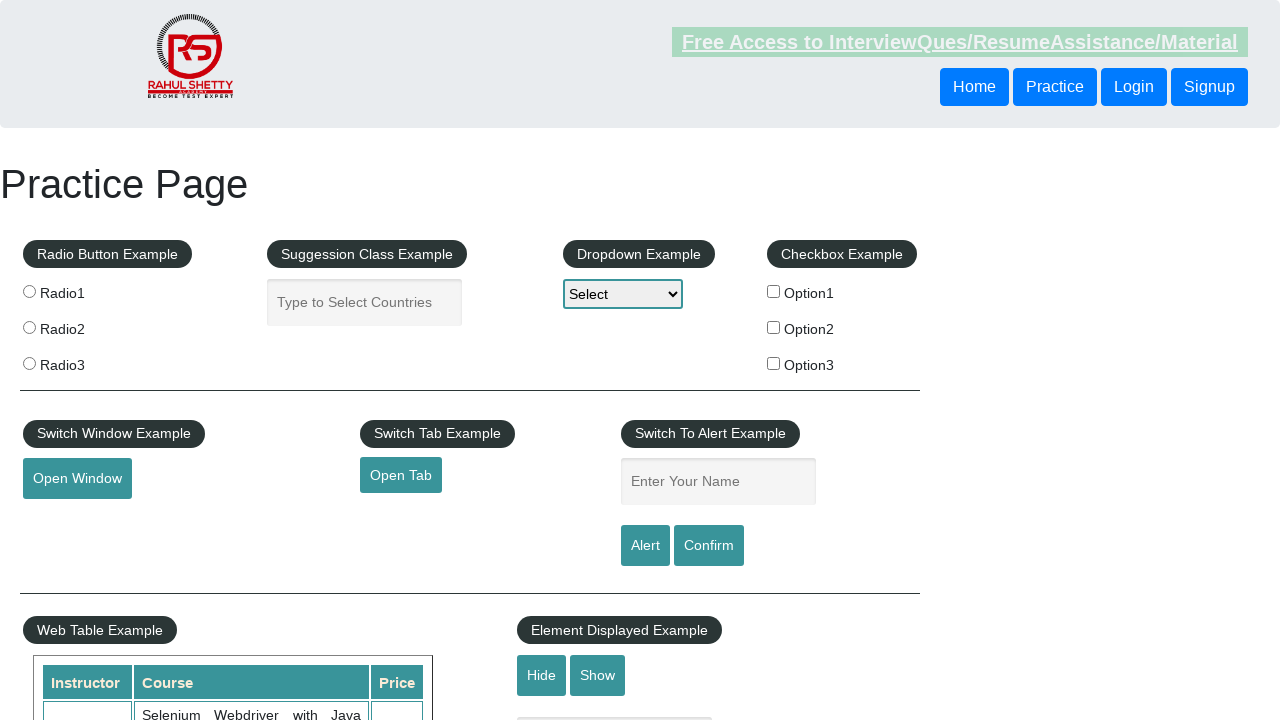

Checked the selected checkbox at (774, 327) on div#checkbox-example fieldset >> input >> nth=1
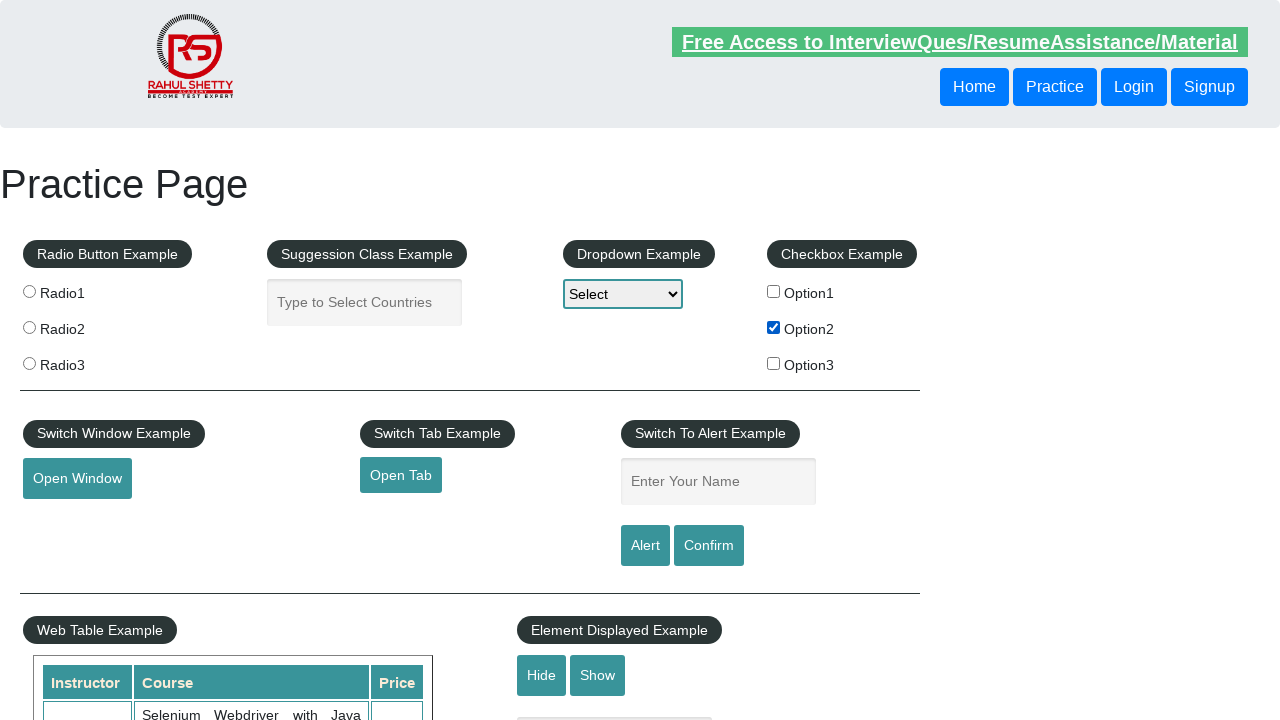

Retrieved checkbox value: 'option2'
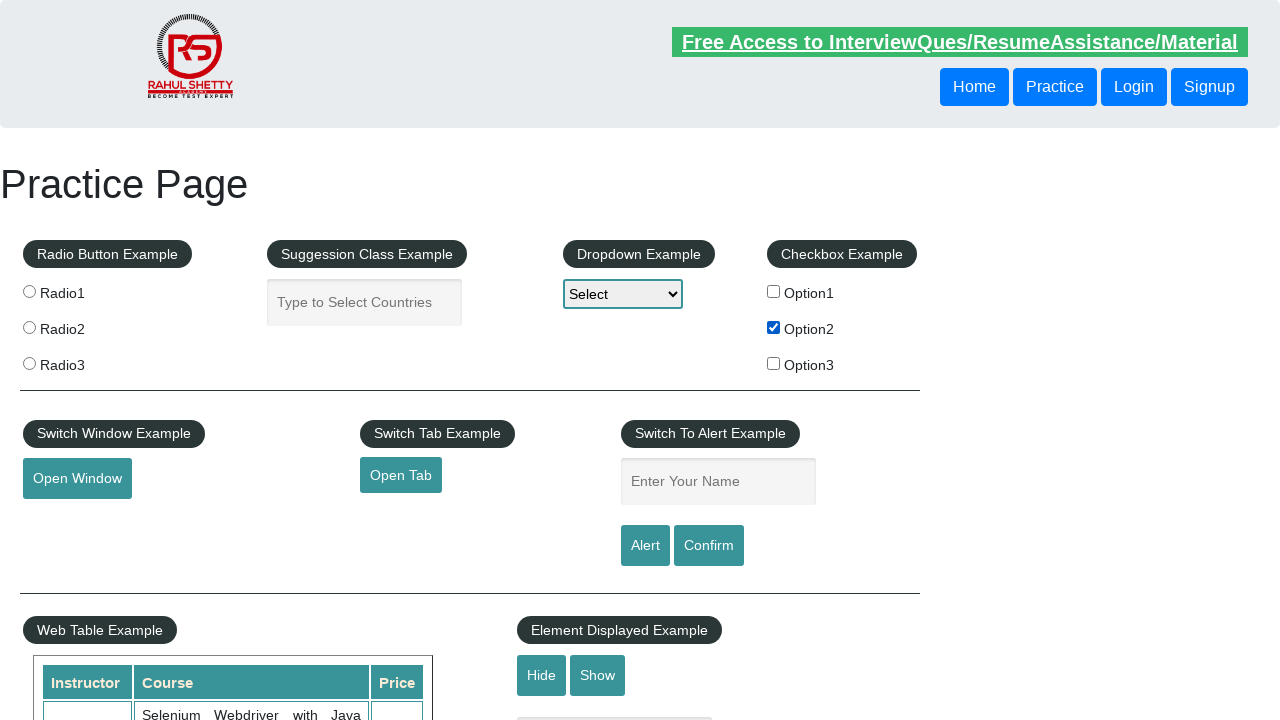

Selected 'option2' from dropdown menu on #dropdown-class-example
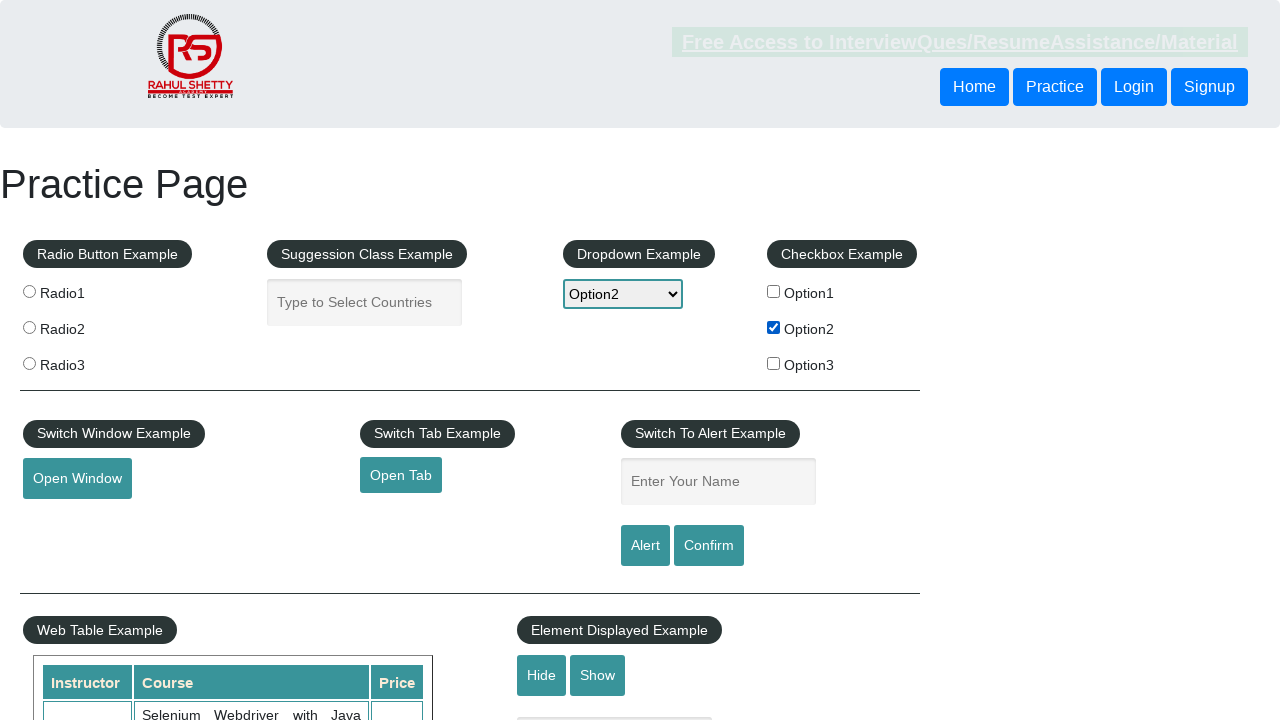

Entered 'option2' in the name field on input#name
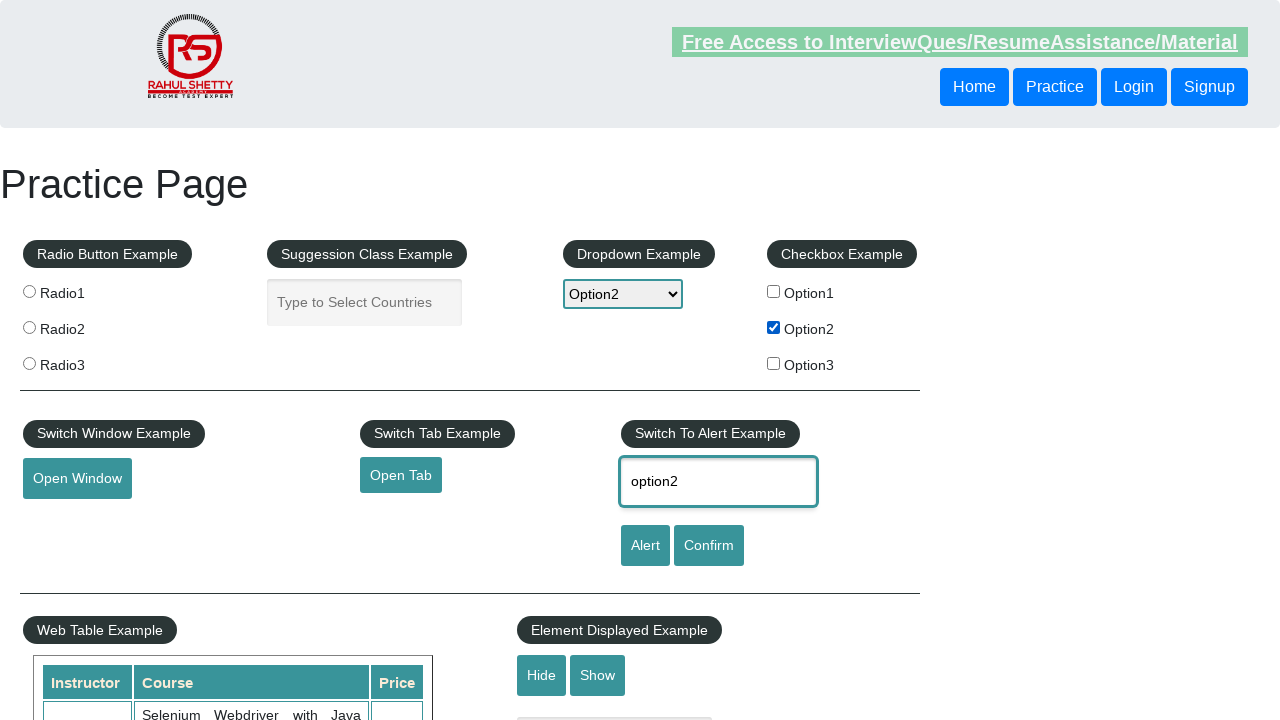

Clicked the alert button at (645, 546) on #alertbtn
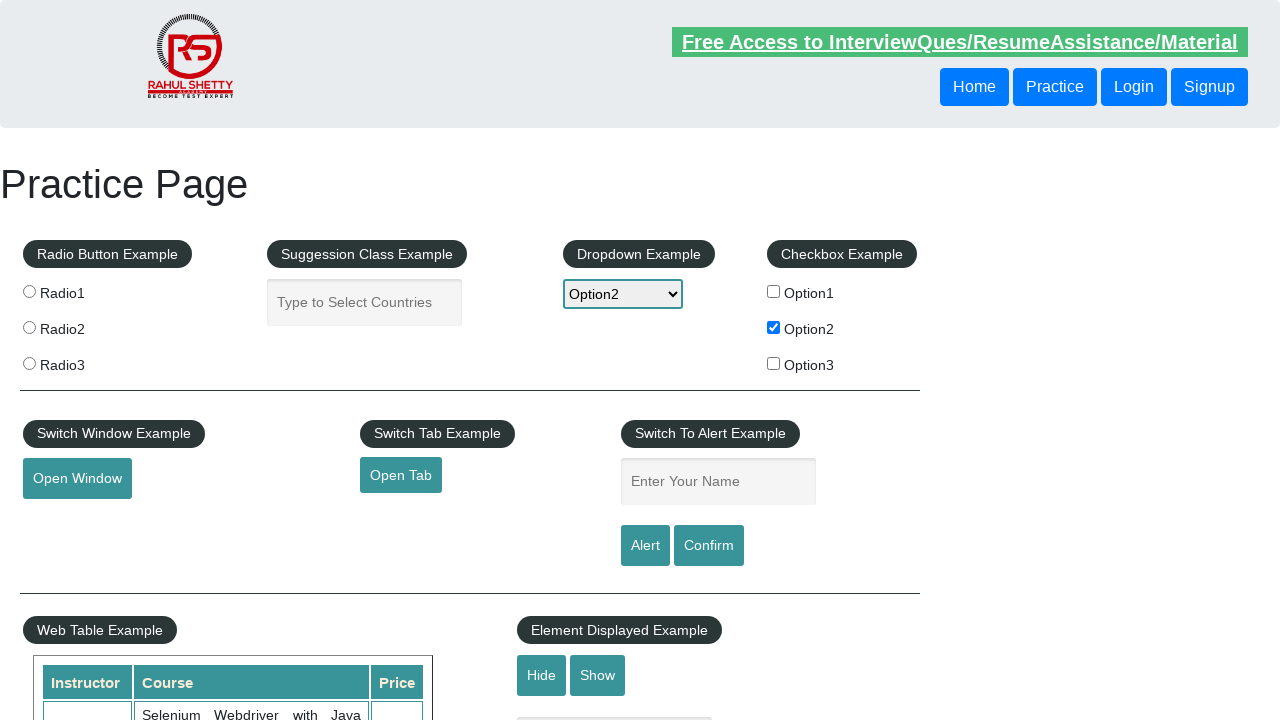

Set up alert dialog handler to accept alerts
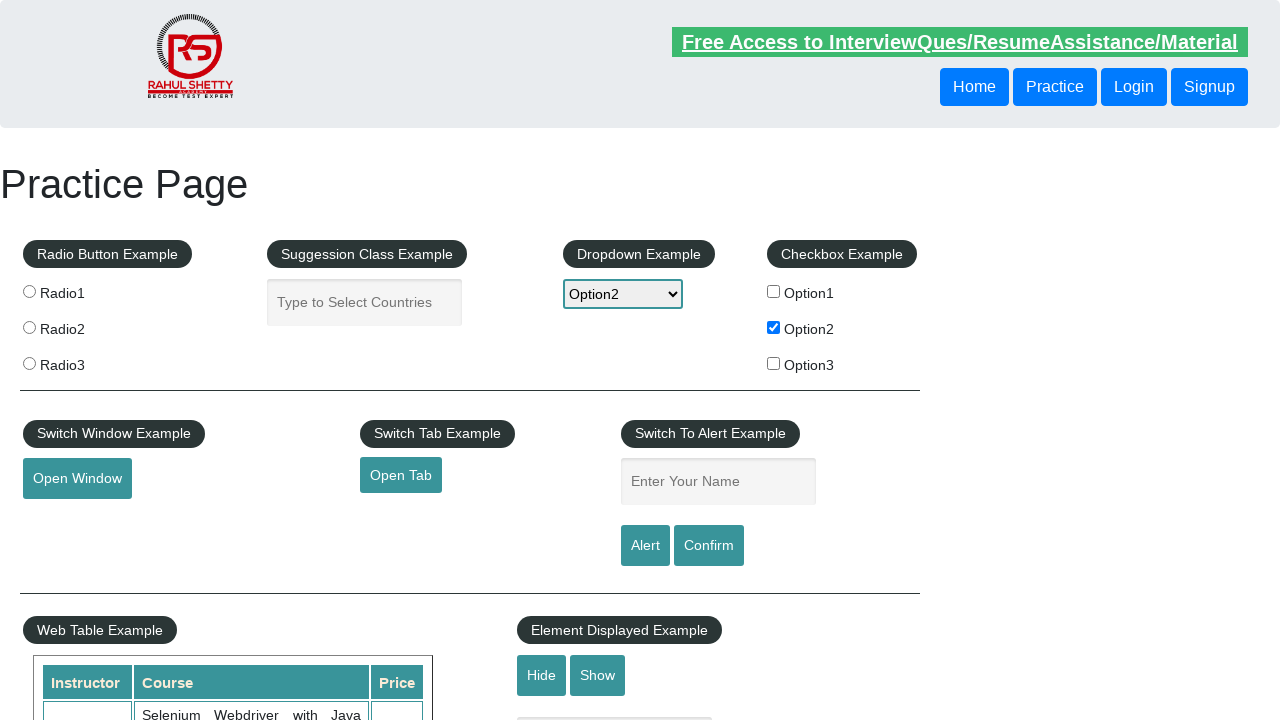

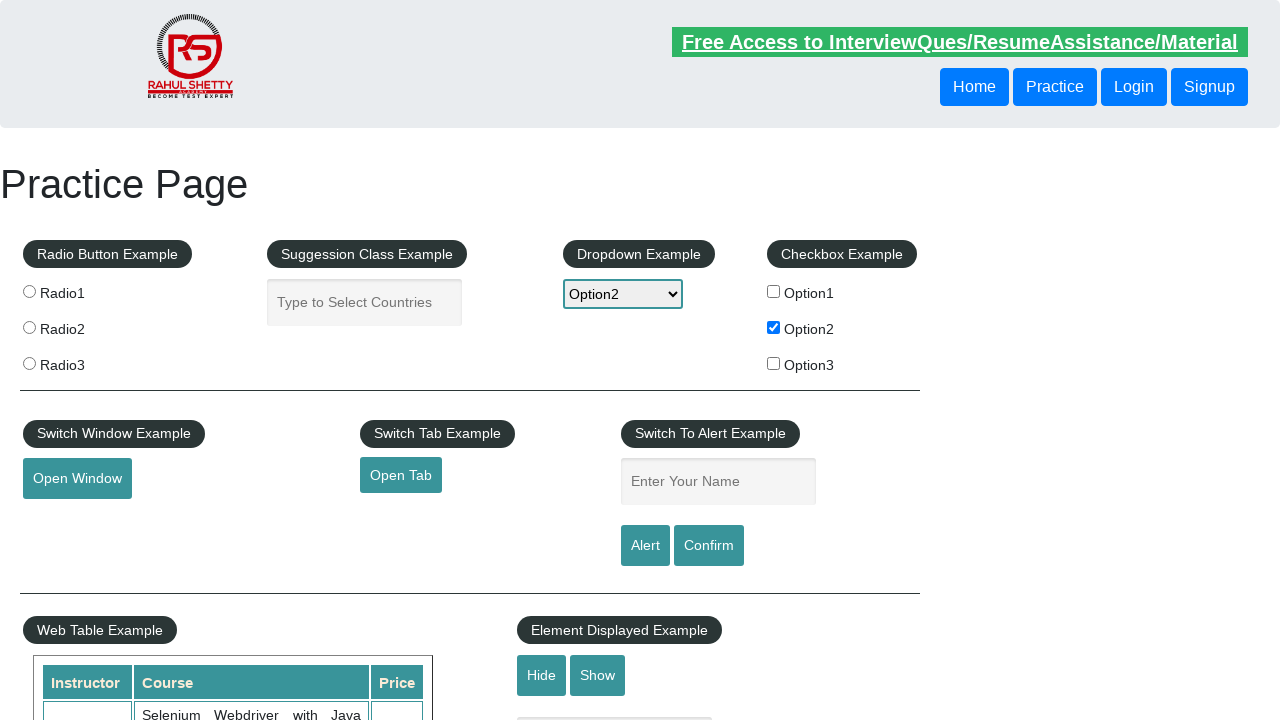